Tests adding and removing elements by clicking add and delete buttons, verifying the element count after each operation

Starting URL: https://the-internet.herokuapp.com/add_remove_elements/

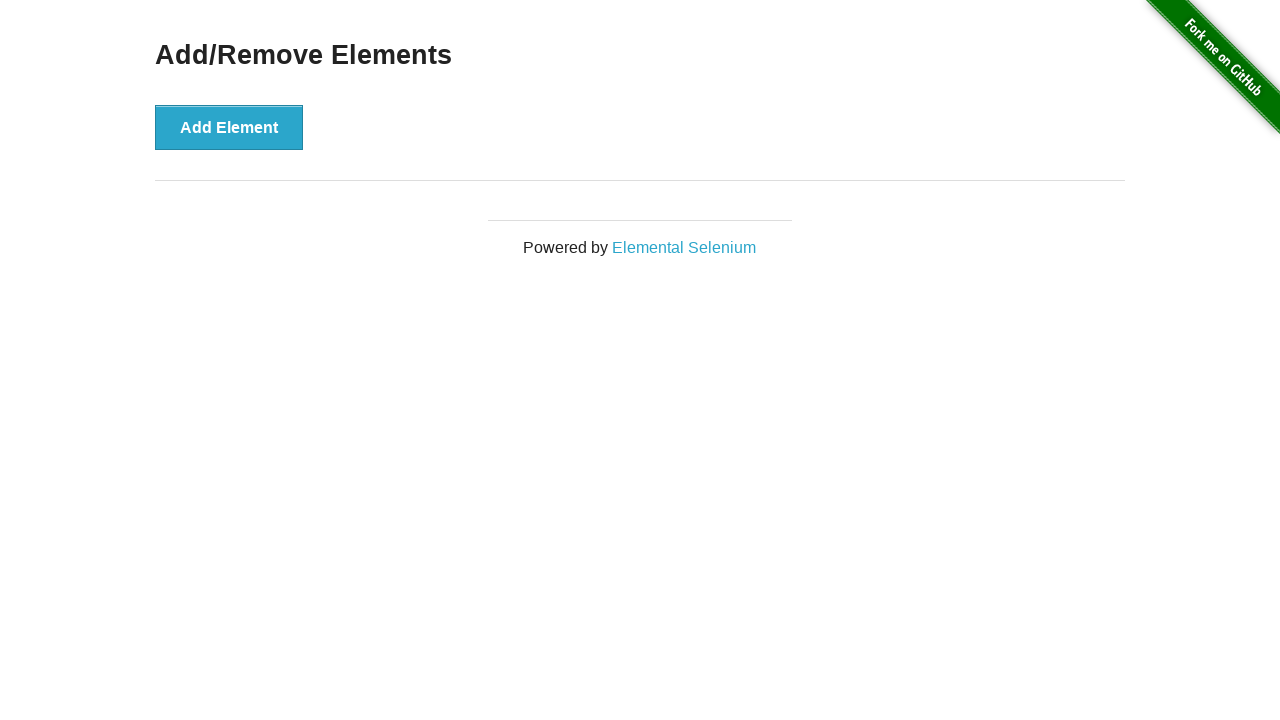

Clicked 'Add Element' button to add first element at (229, 127) on xpath=//button[text()='Add Element']
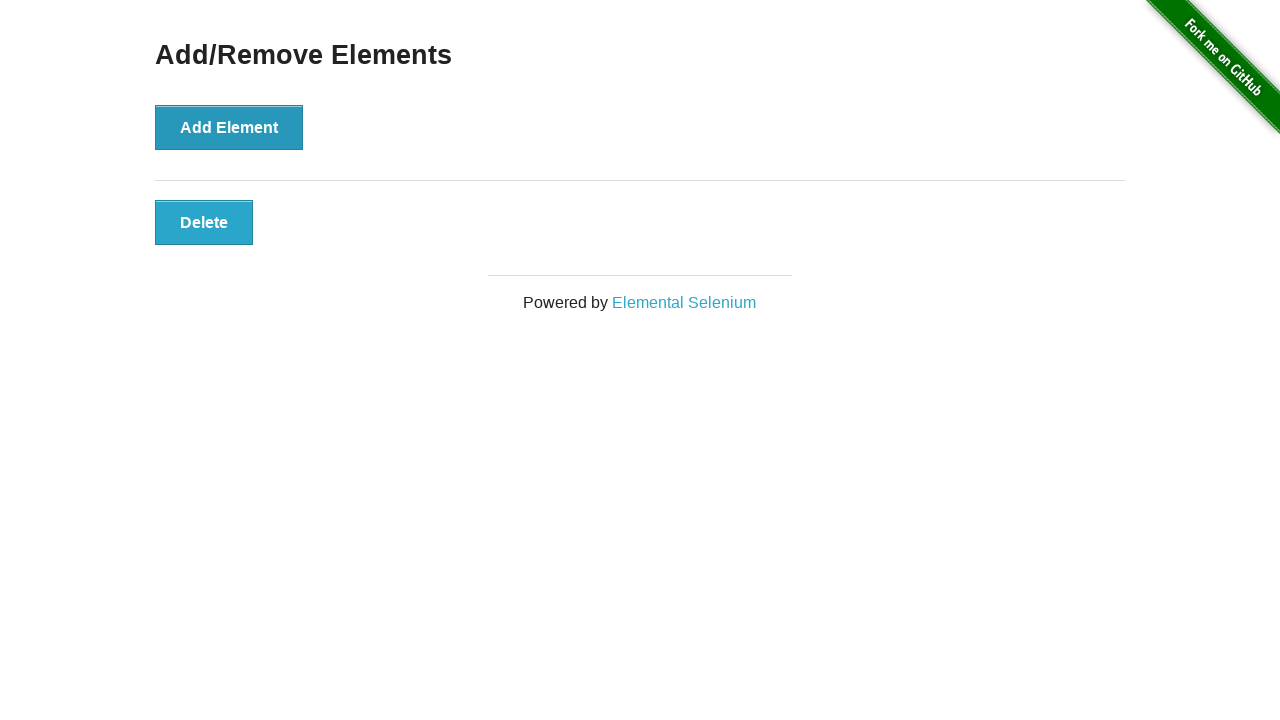

Verified that one element exists in the elements container
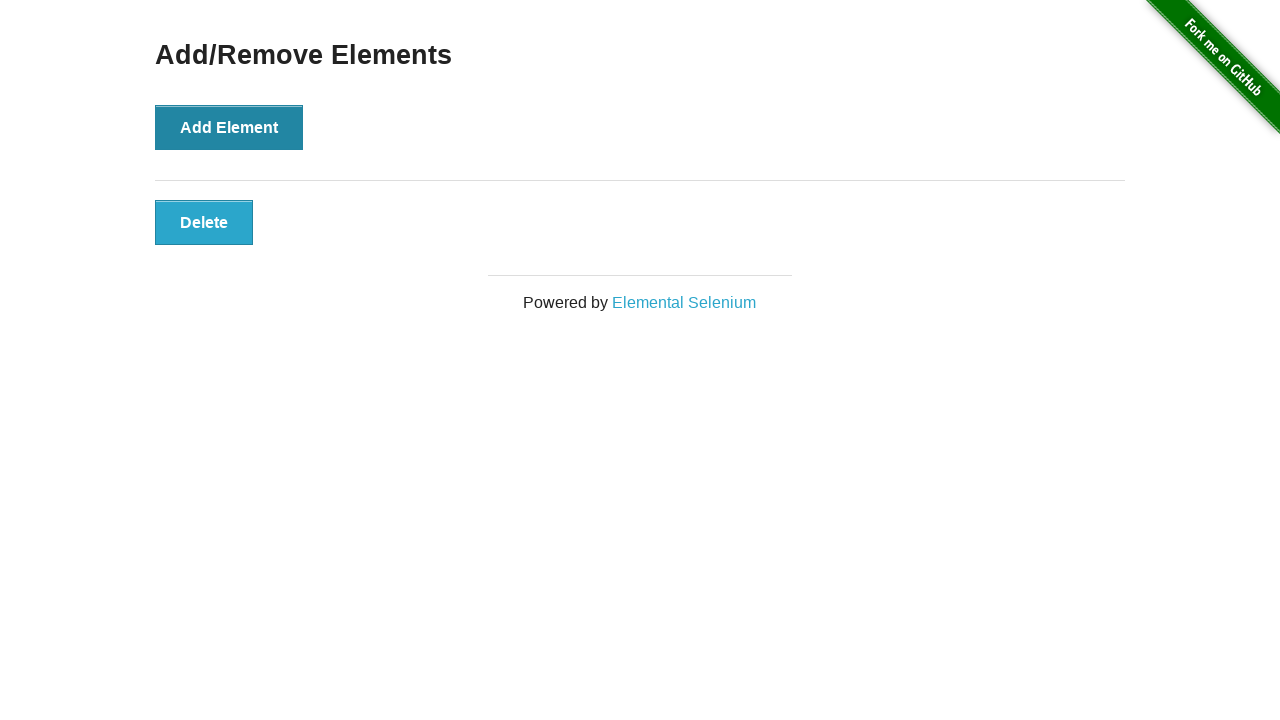

Clicked the delete button to remove the first element at (204, 222) on xpath=//div[@id='elements']//button >> nth=0
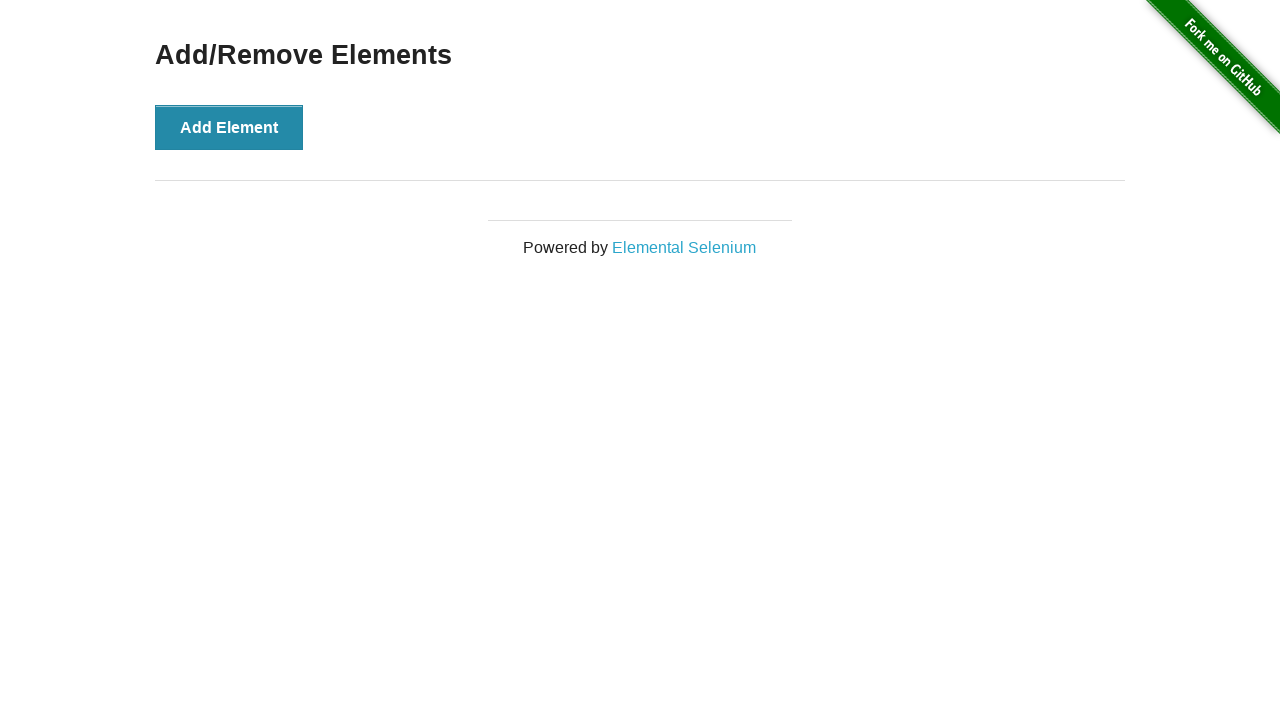

Verified that no elements remain in the elements container
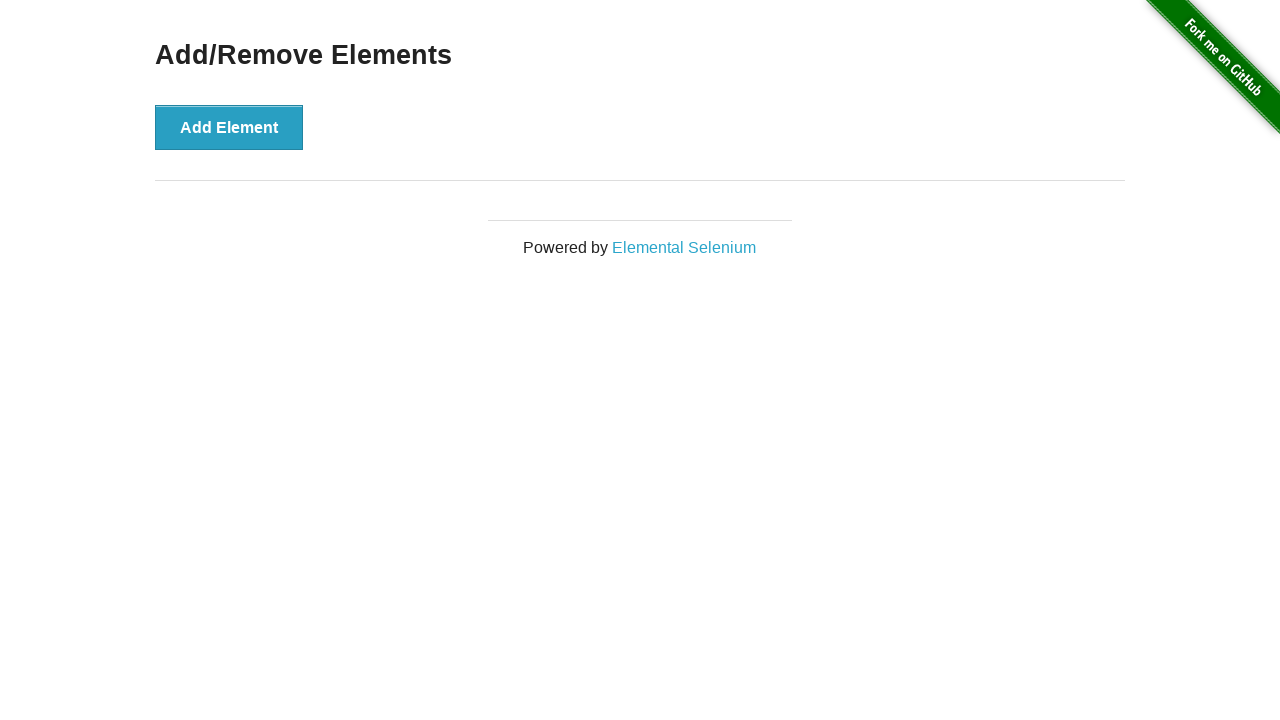

Clicked 'Add Element' button to add first of two elements at (229, 127) on xpath=//button[text()='Add Element']
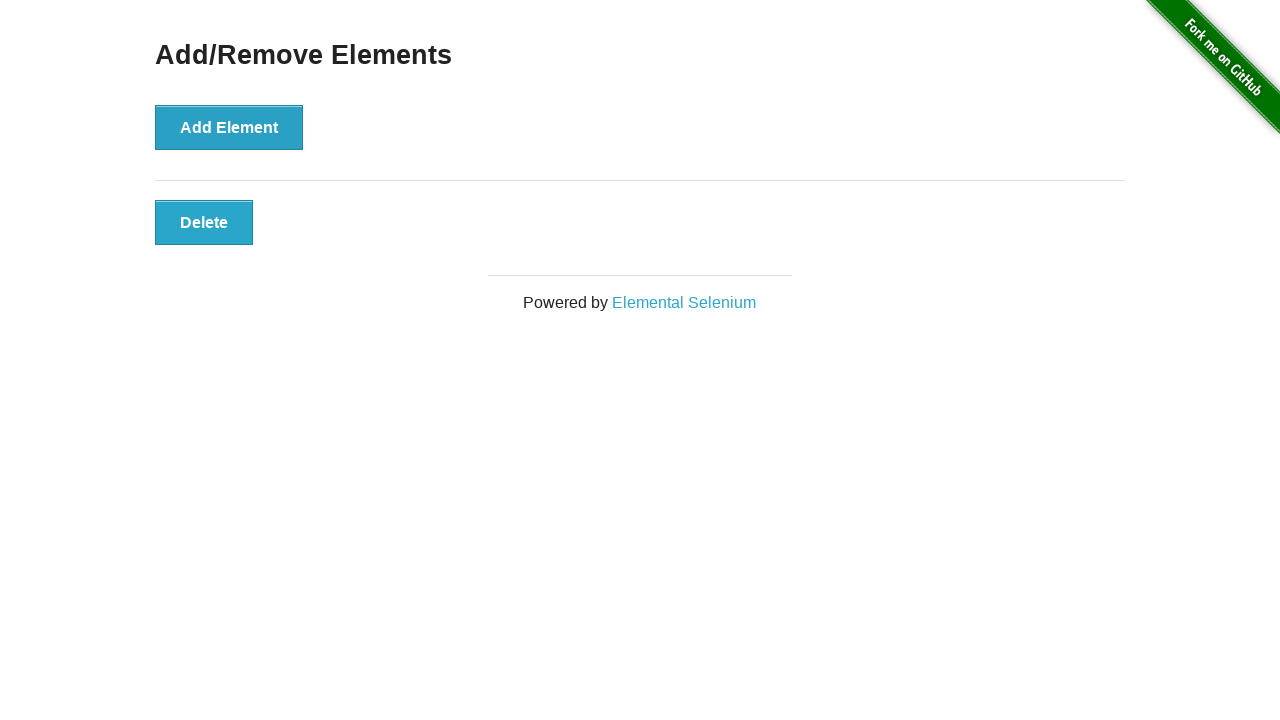

Clicked 'Add Element' button to add second element at (229, 127) on xpath=//button[text()='Add Element']
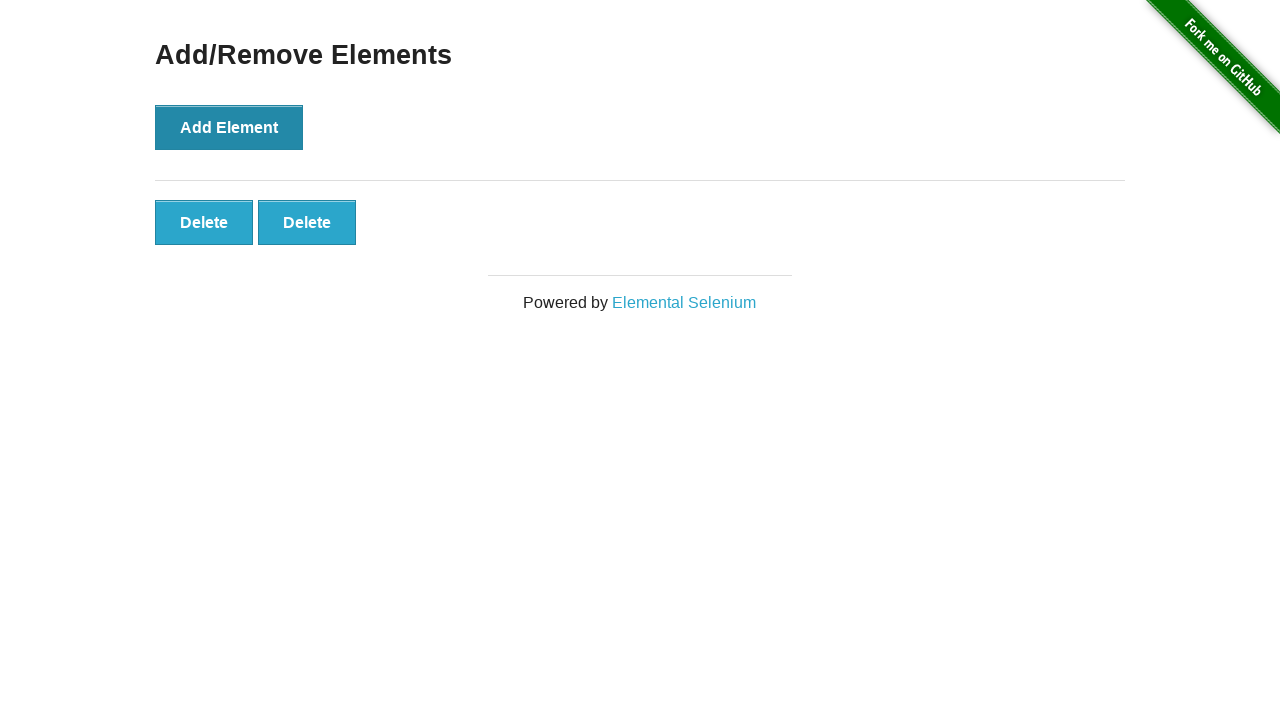

Verified that two elements exist in the elements container
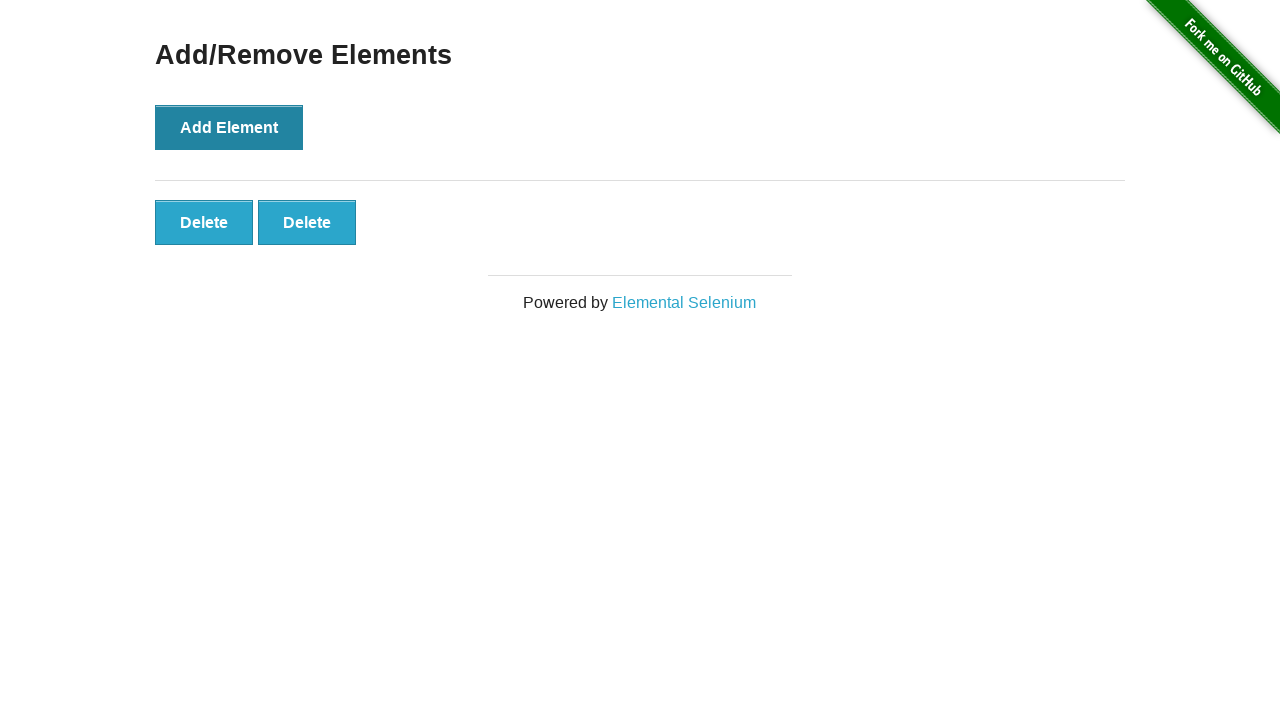

Clicked the delete button to remove the first of two elements at (204, 222) on xpath=//div[@id='elements']//button >> nth=0
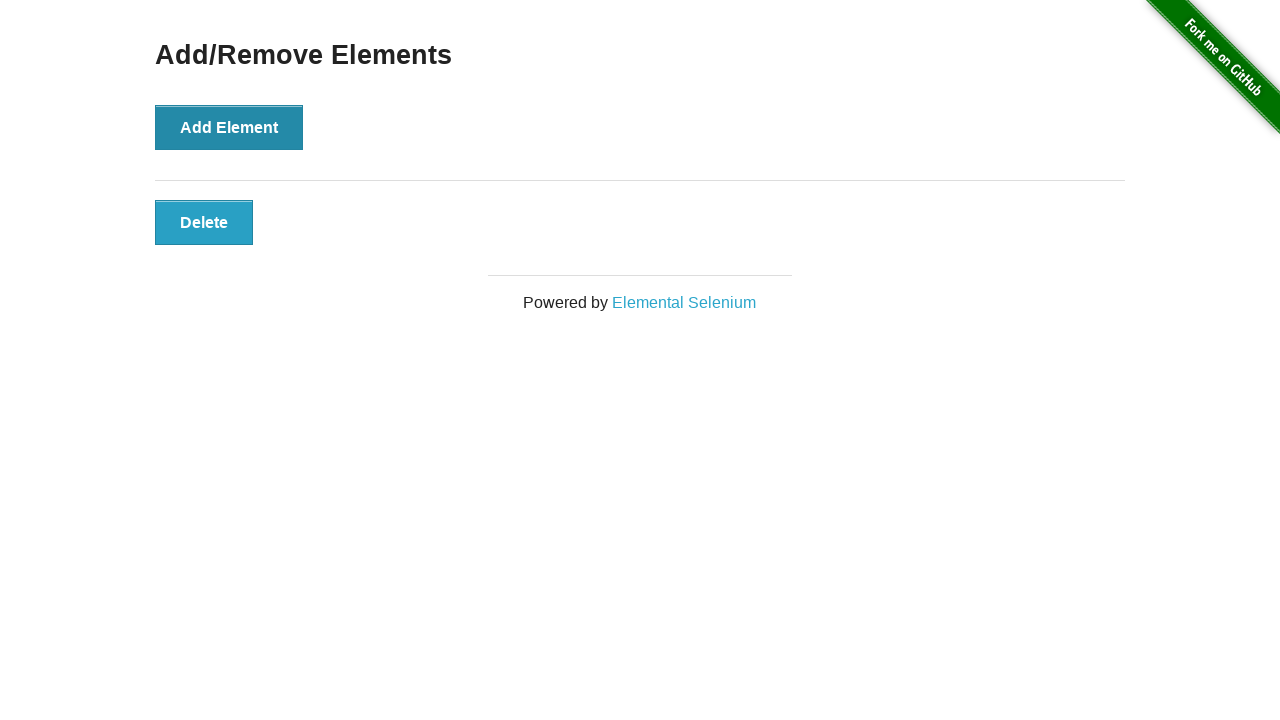

Verified that one element remains in the elements container
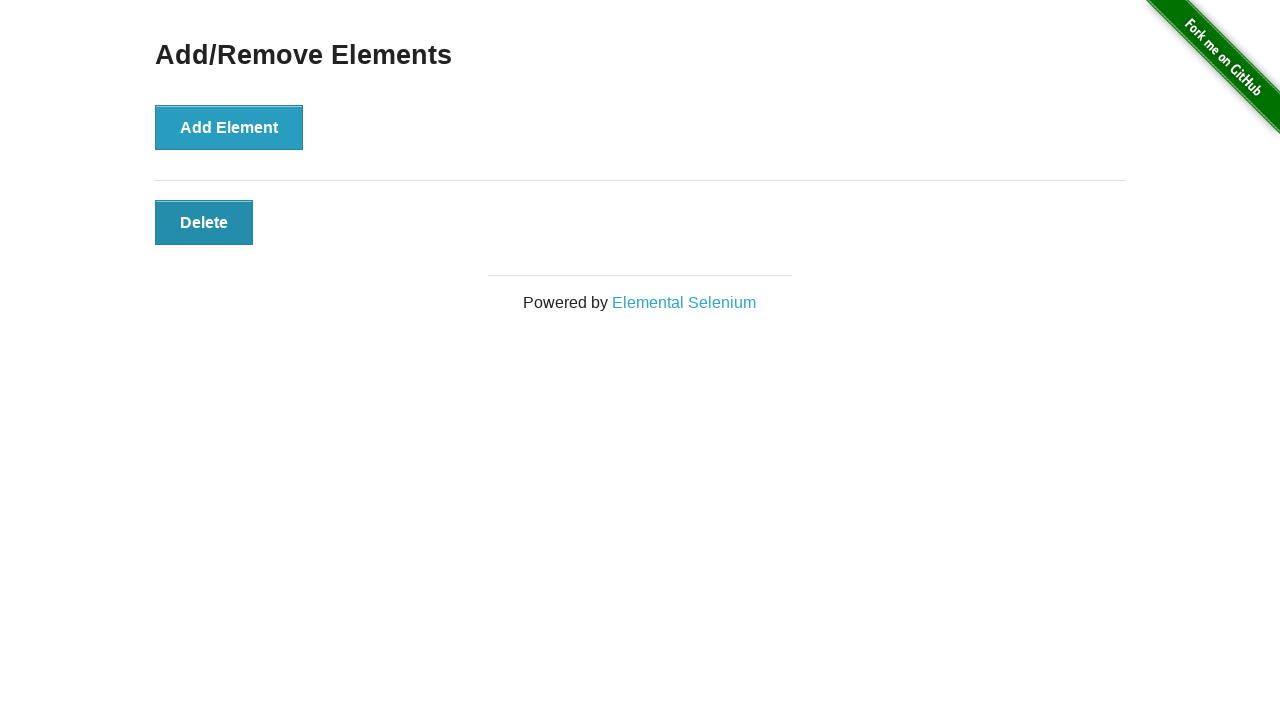

Clicked the delete button to remove the last remaining element at (204, 222) on xpath=//div[@id='elements']//button >> nth=0
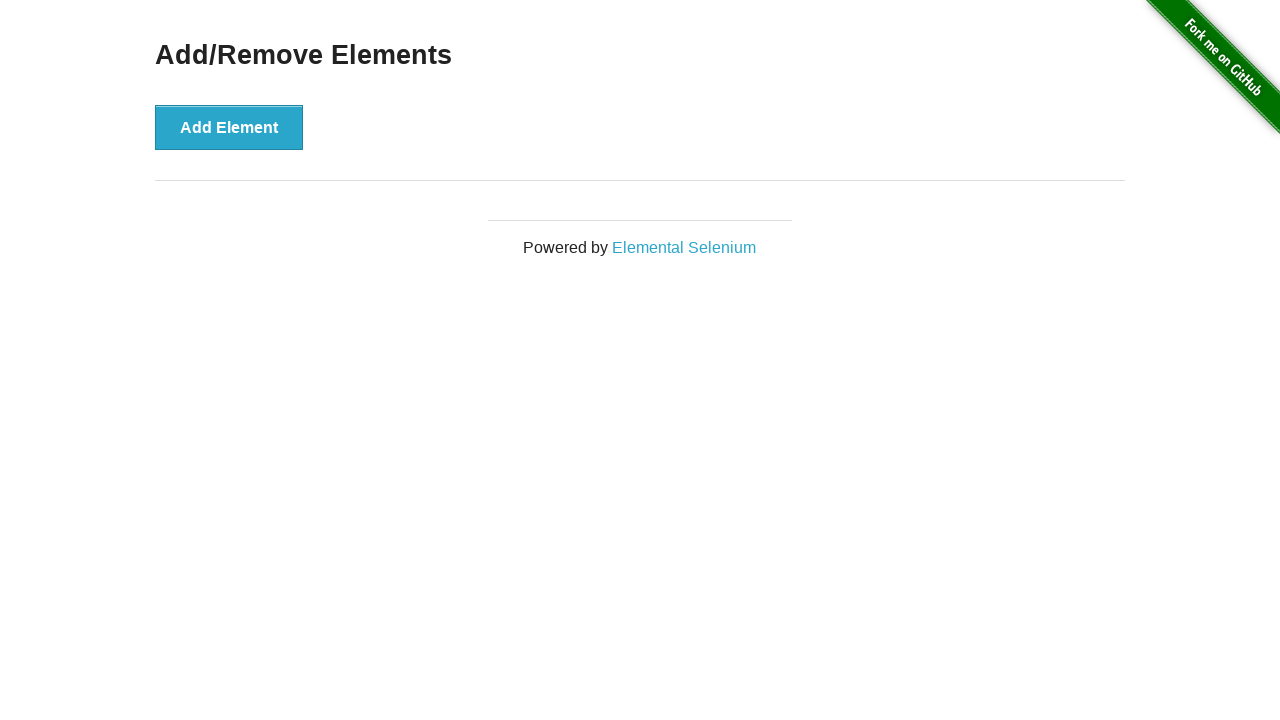

Verified that no elements remain in the elements container after all deletions
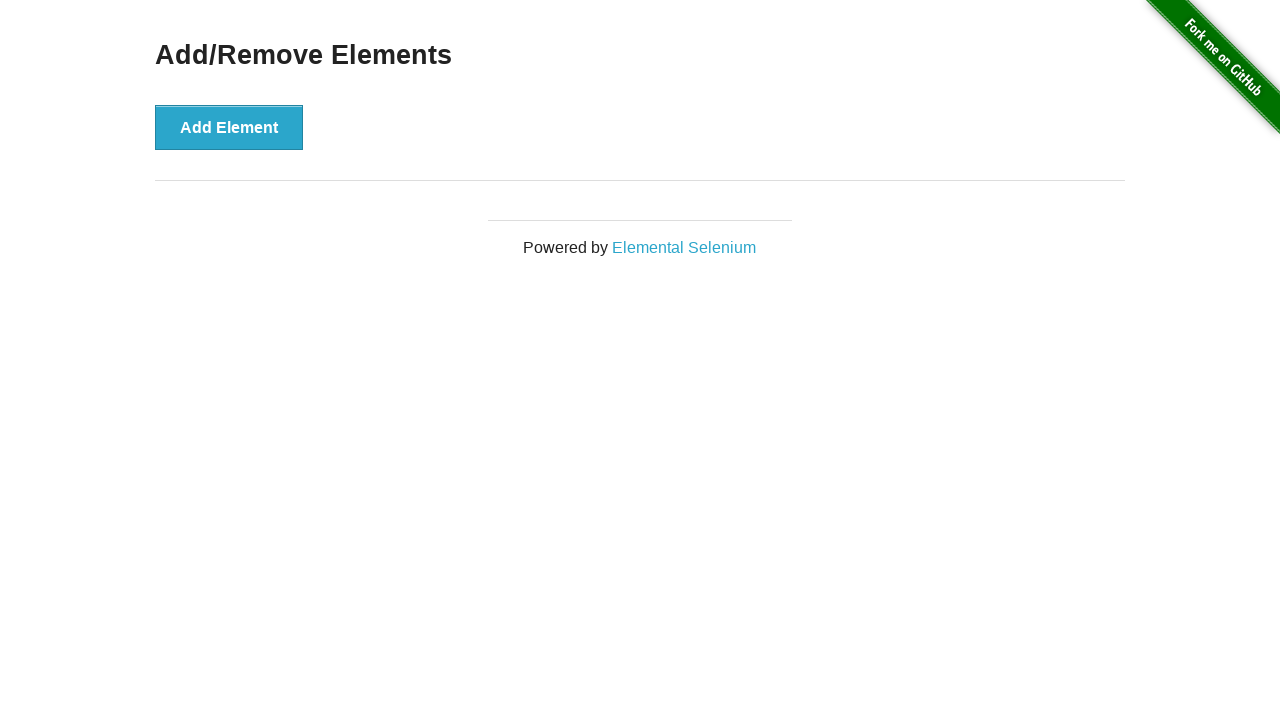

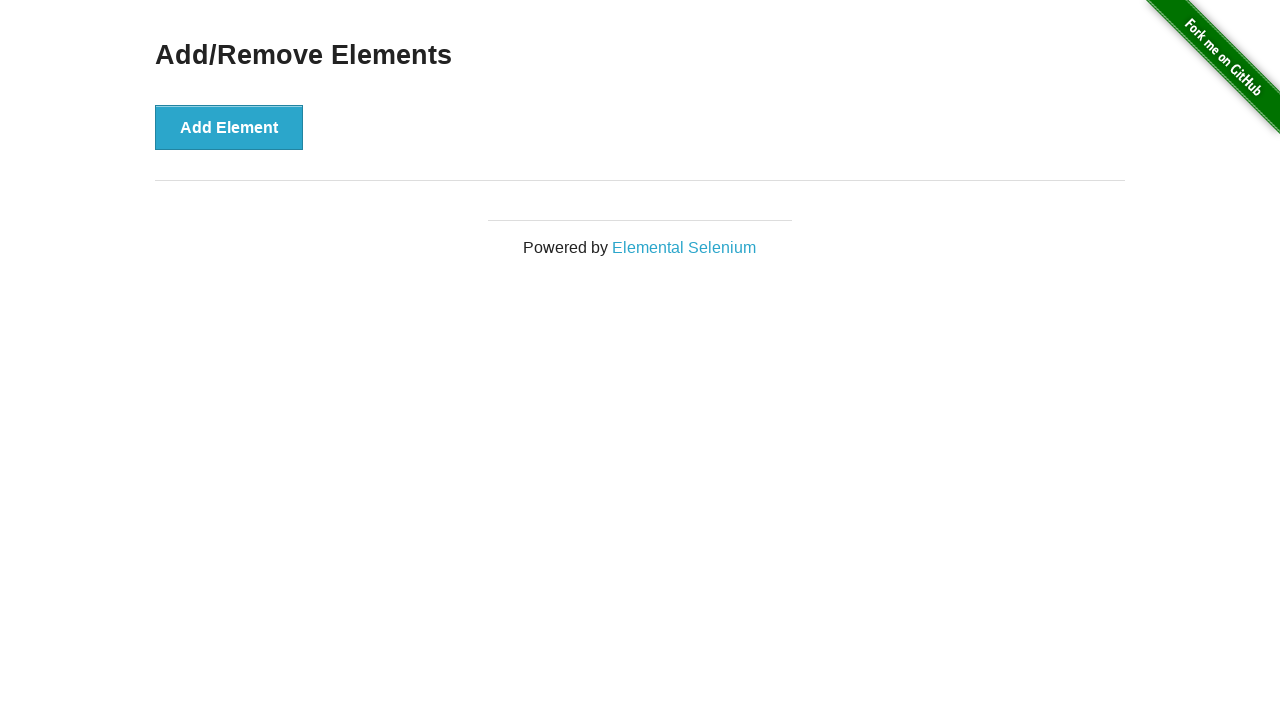